Tests drag and drop functionality within an iframe by switching to the frame, performing a drag and drop action, and switching back to the main content

Starting URL: https://jqueryui.com/droppable/

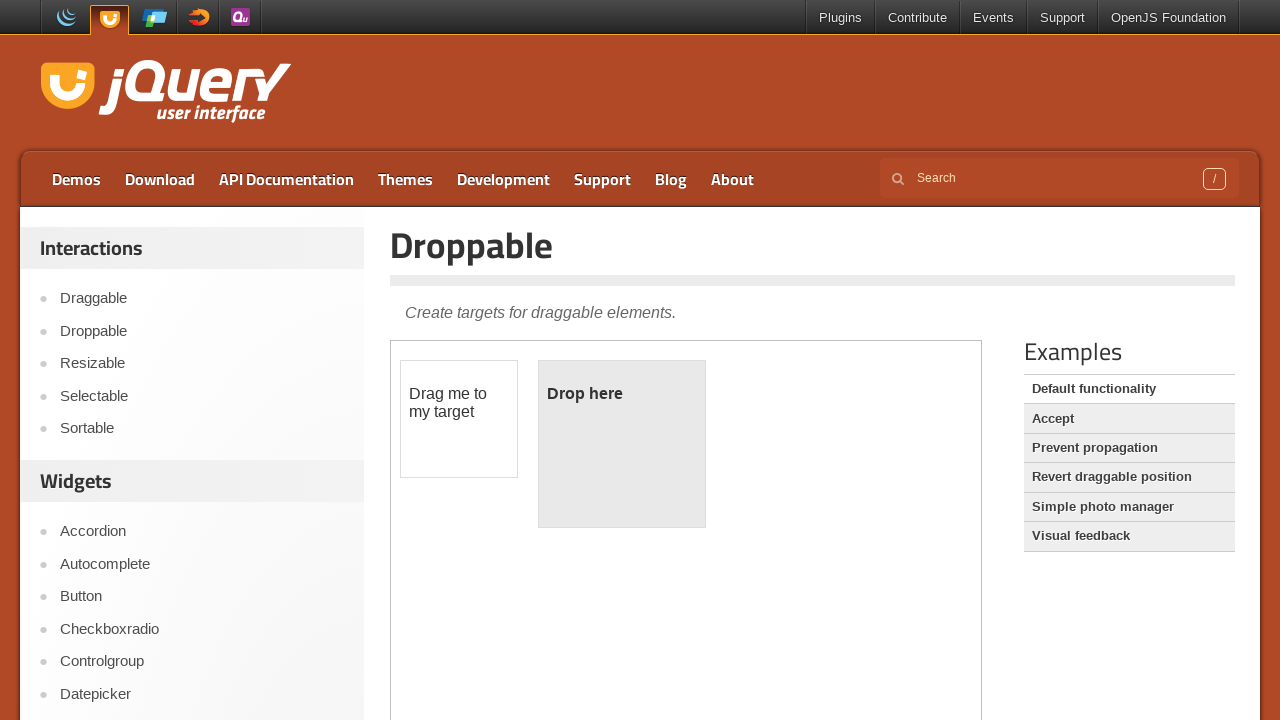

Located iframe containing drag and drop demo
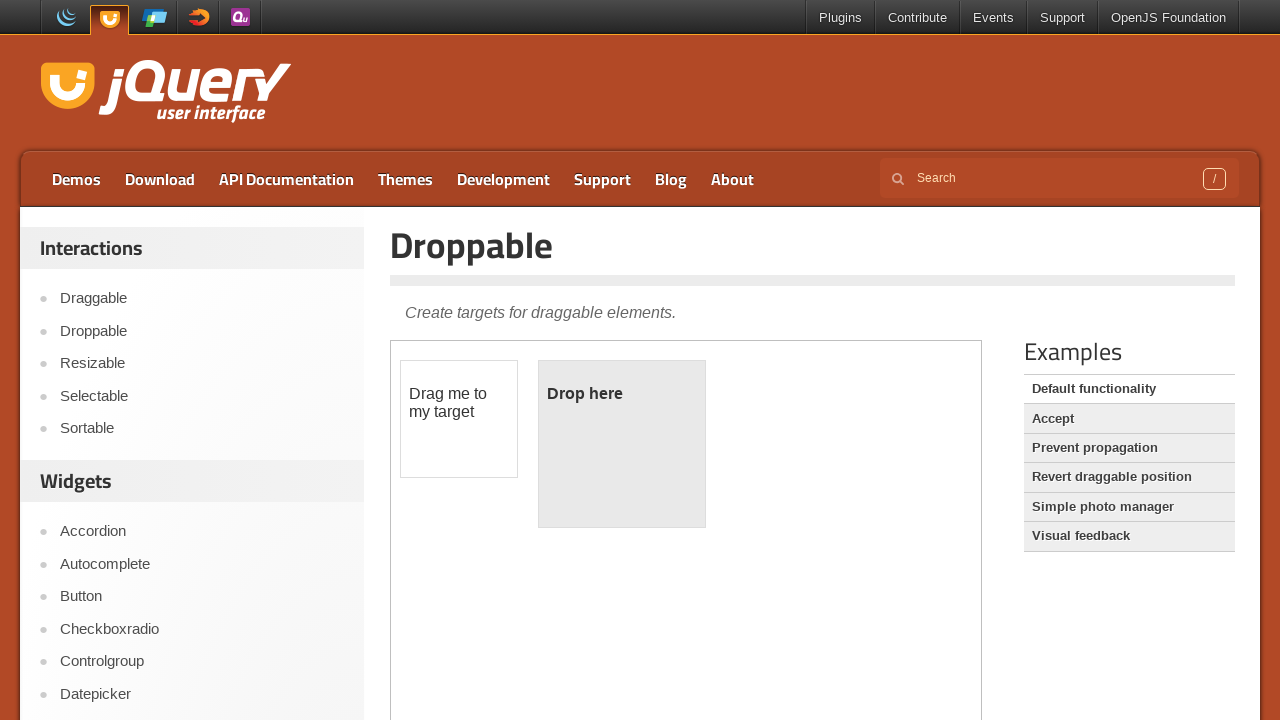

Located draggable element within iframe
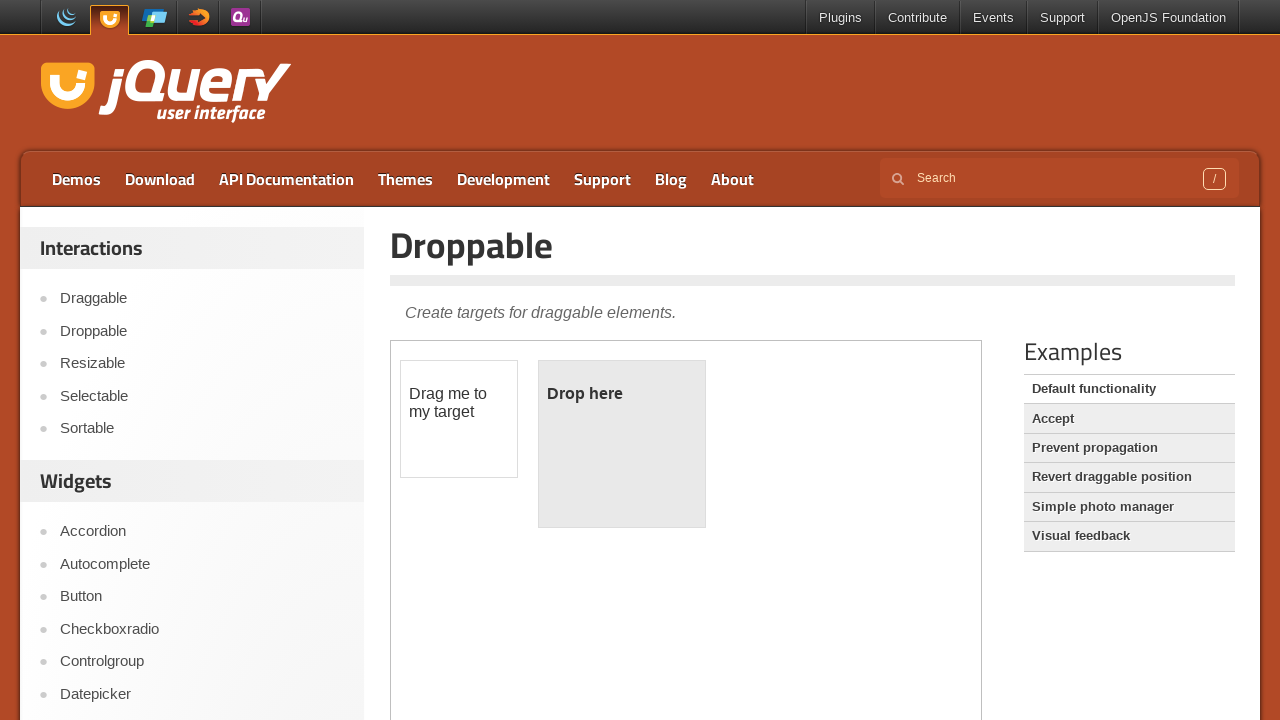

Located droppable element within iframe
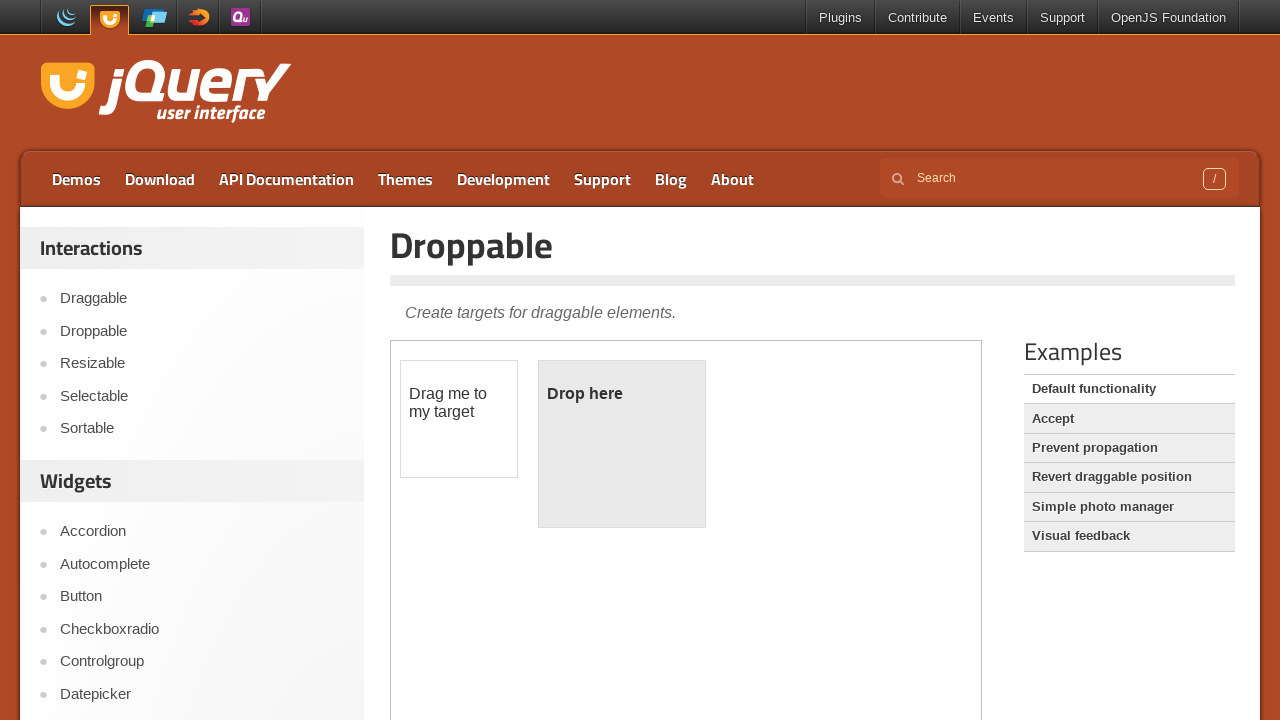

Clicked on draggable element at (459, 419) on iframe.demo-frame >> internal:control=enter-frame >> #draggable
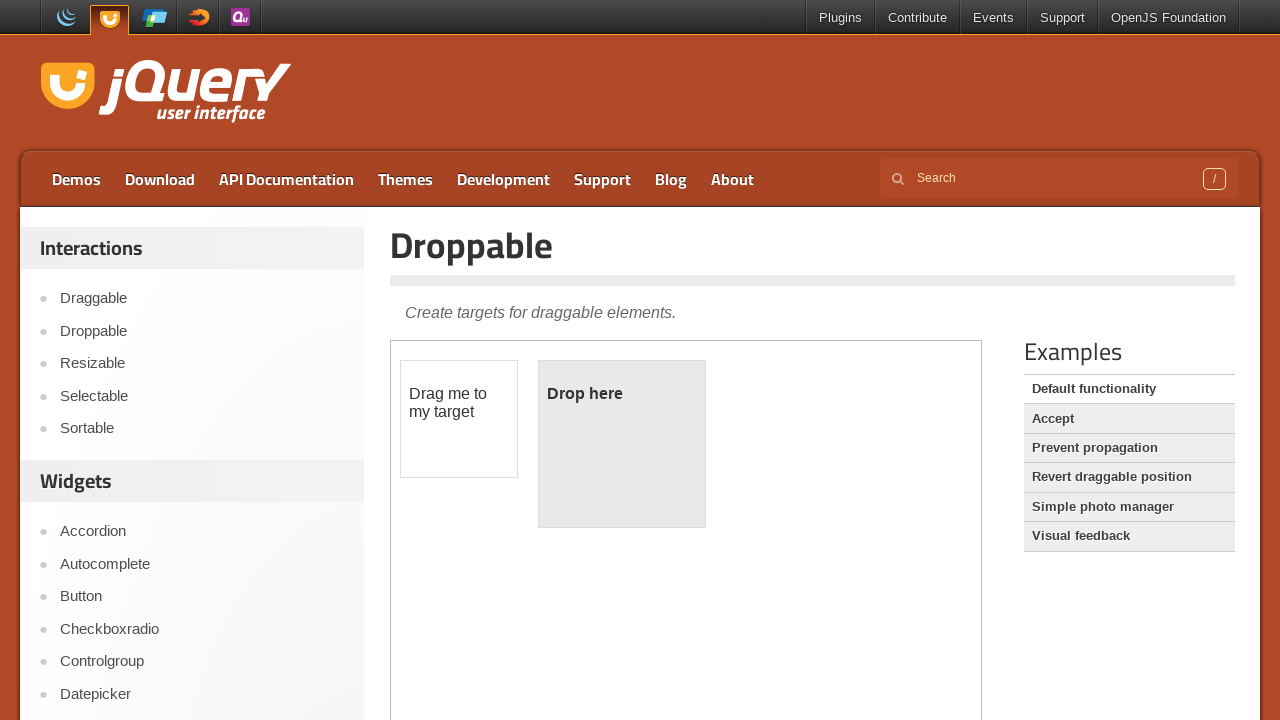

Performed drag and drop action from draggable to droppable element at (622, 444)
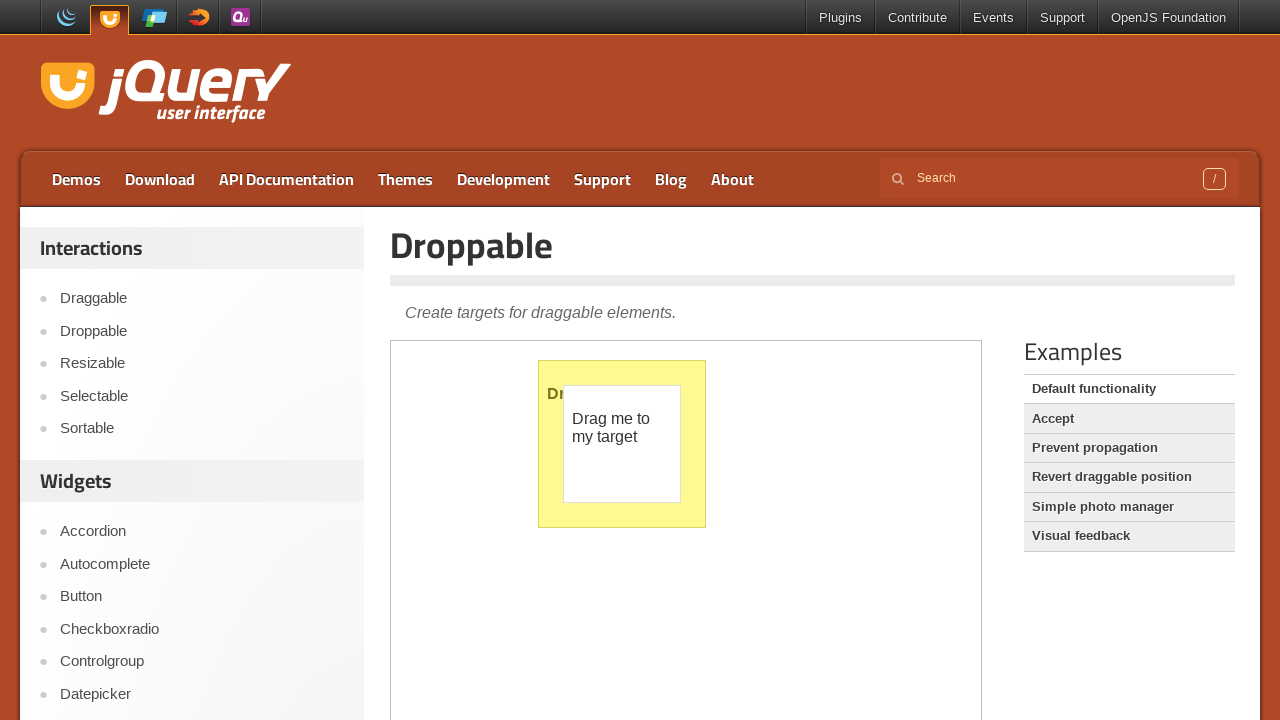

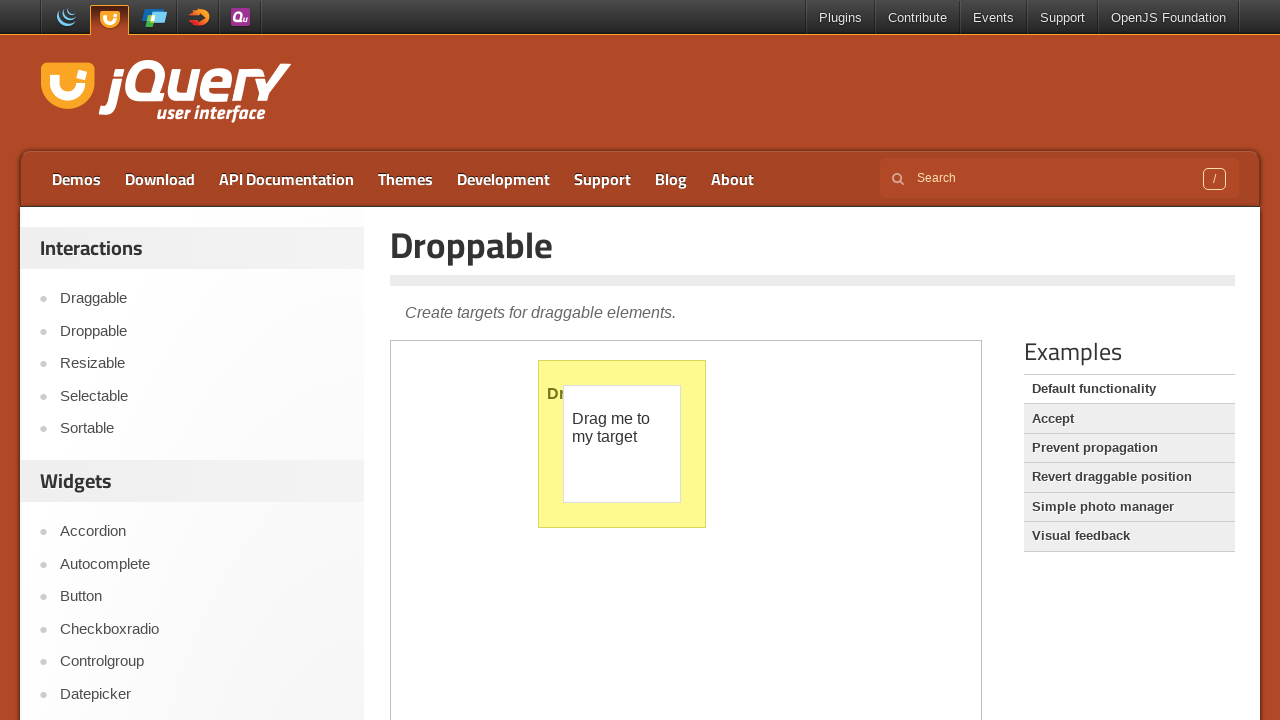